Tests drag and drop functionality on a sortable grid by moving the first grid item to sixth position and then back to first position.

Starting URL: https://demoqa.com/sortable

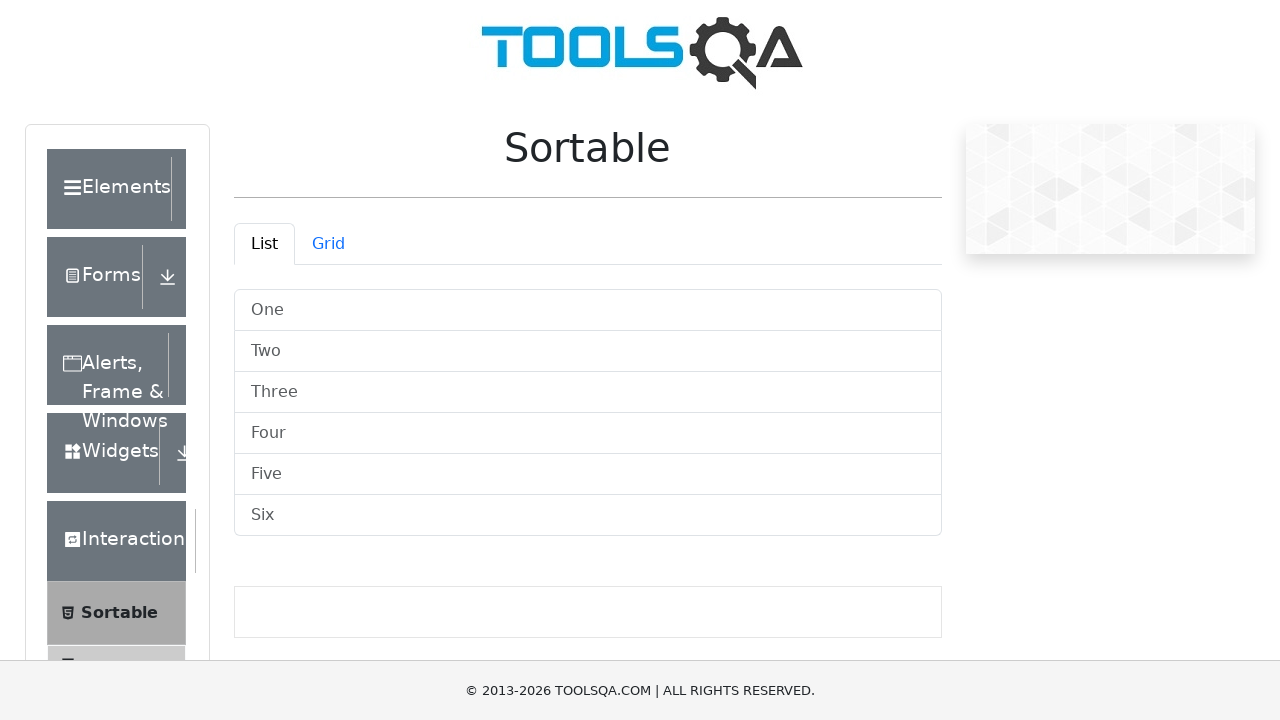

Clicked Grid tab to switch to grid view at (328, 244) on #demo-tab-grid
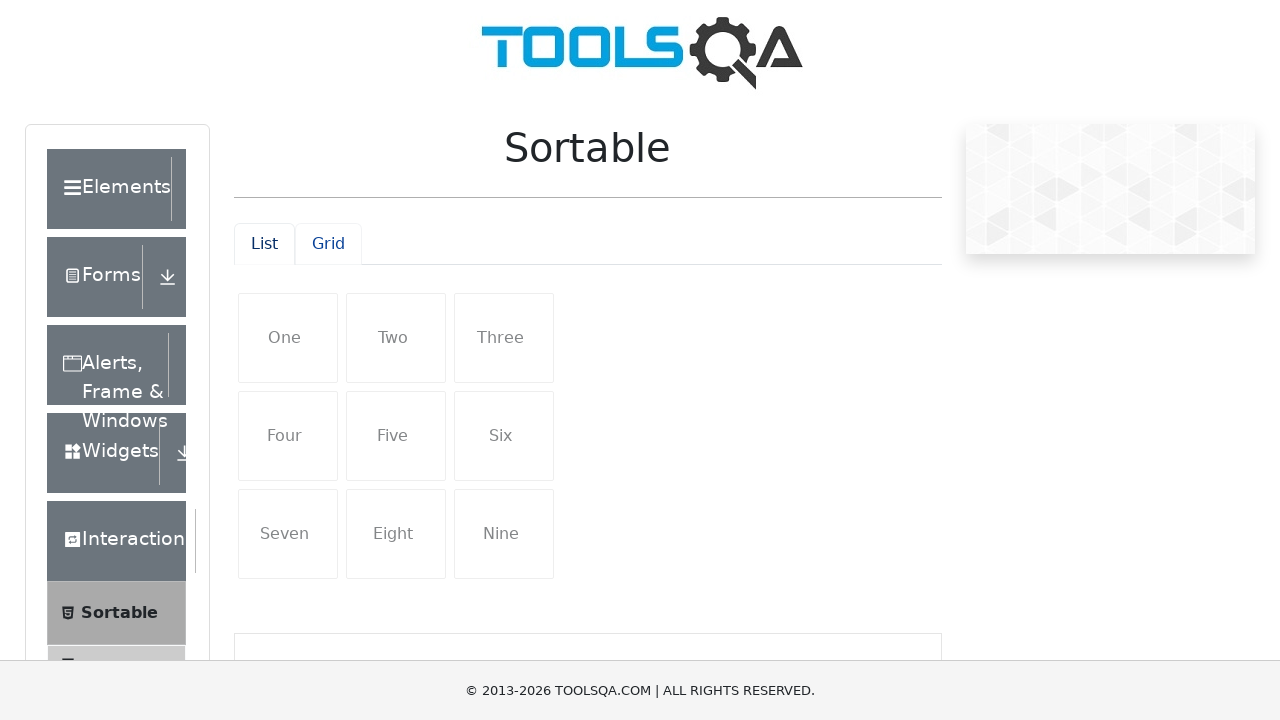

Grid items loaded and became visible
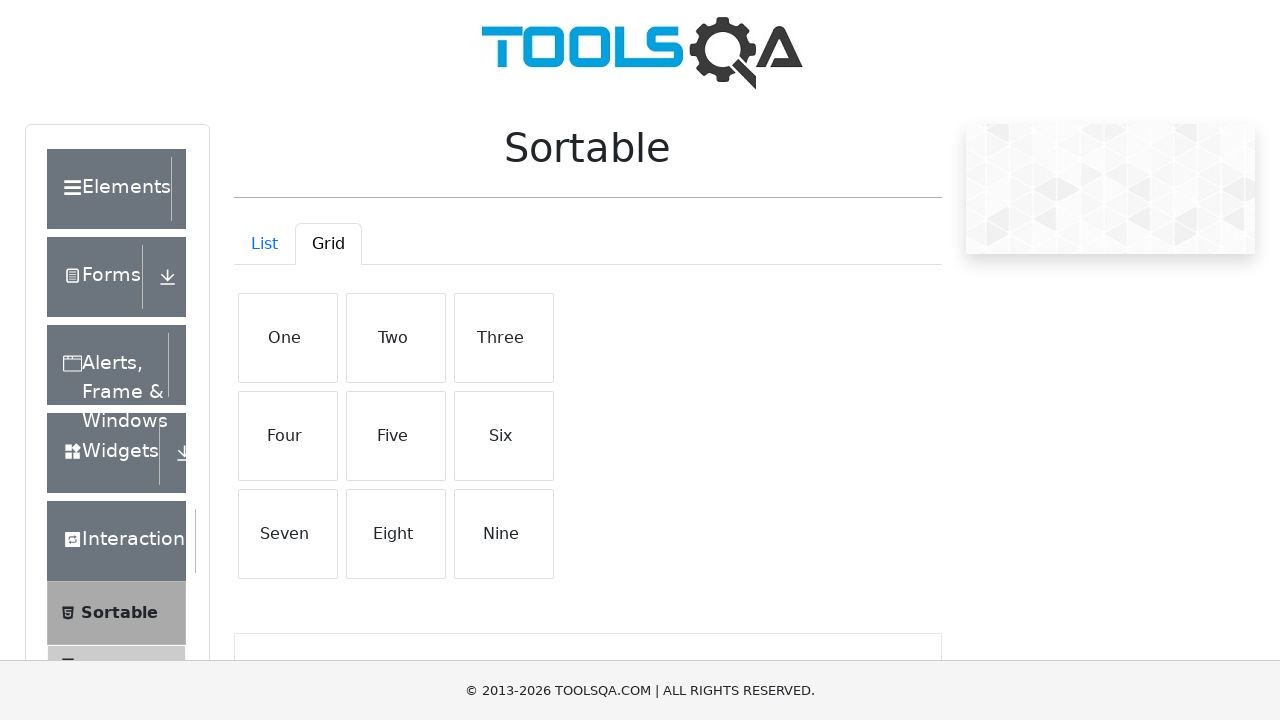

Dragged first grid item to sixth position at (504, 436)
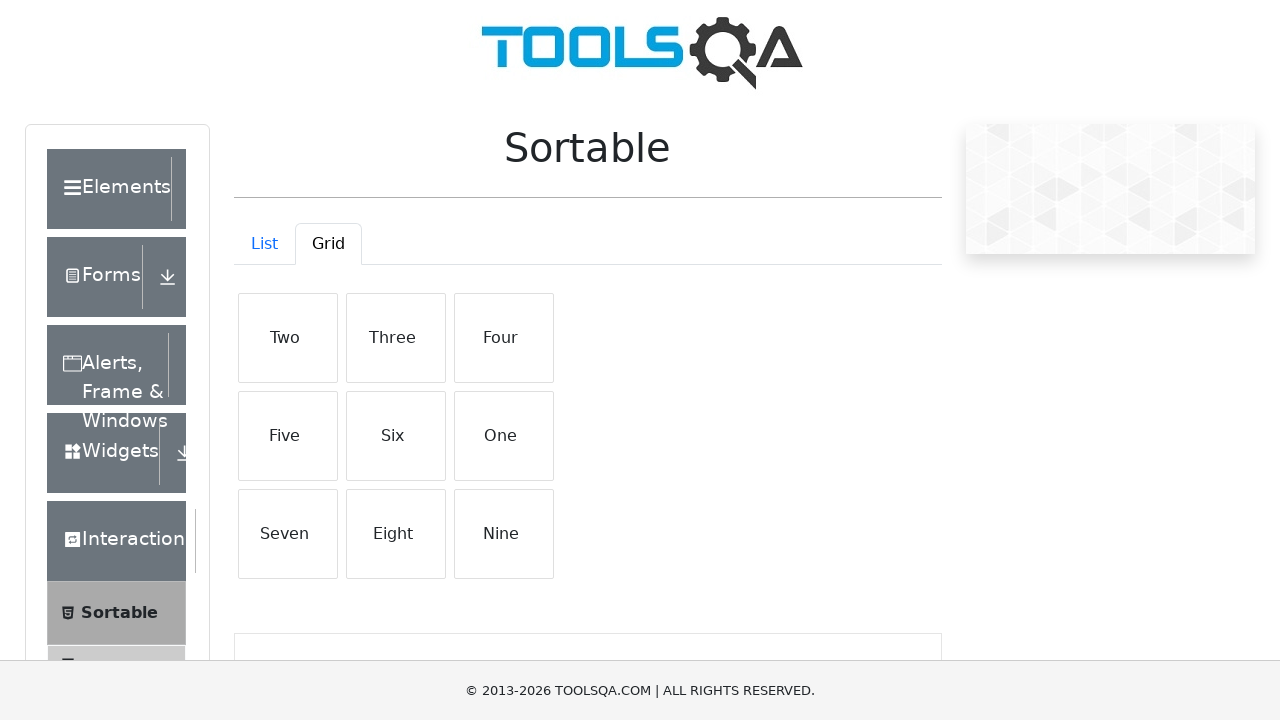

Dragged grid item from sixth position back to first position at (288, 338)
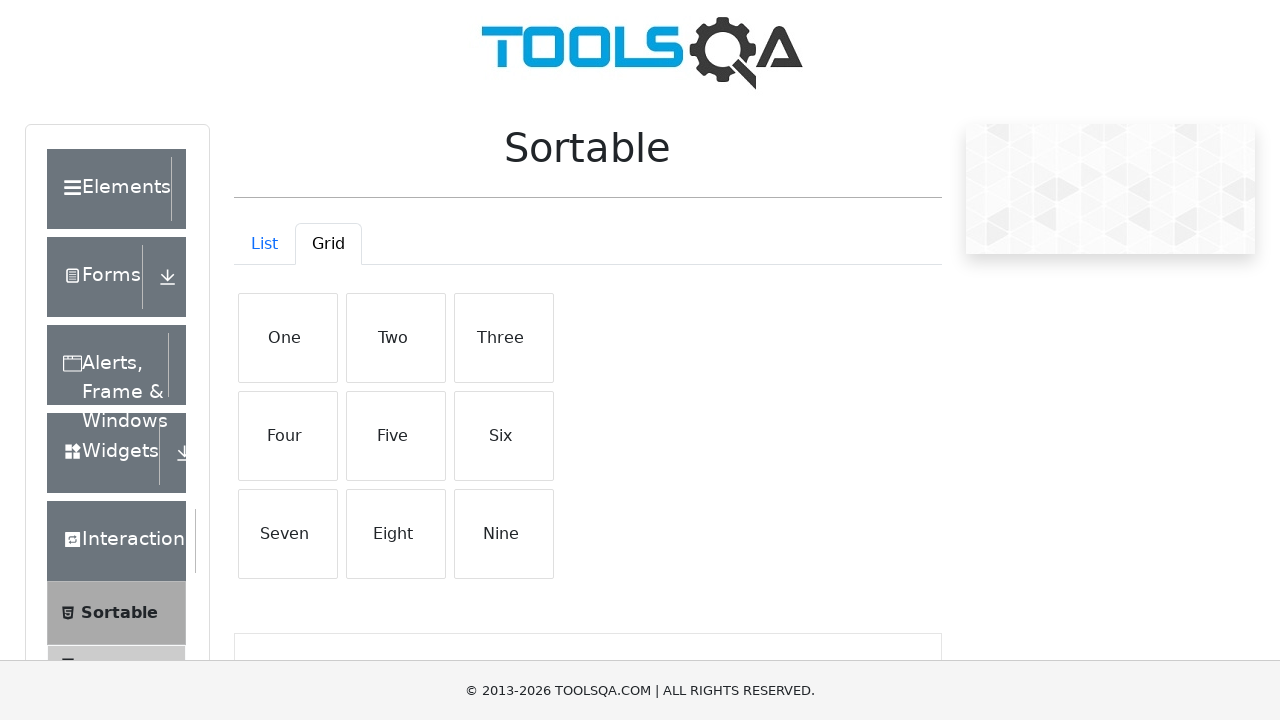

Verified grid items are present after drag and drop operations
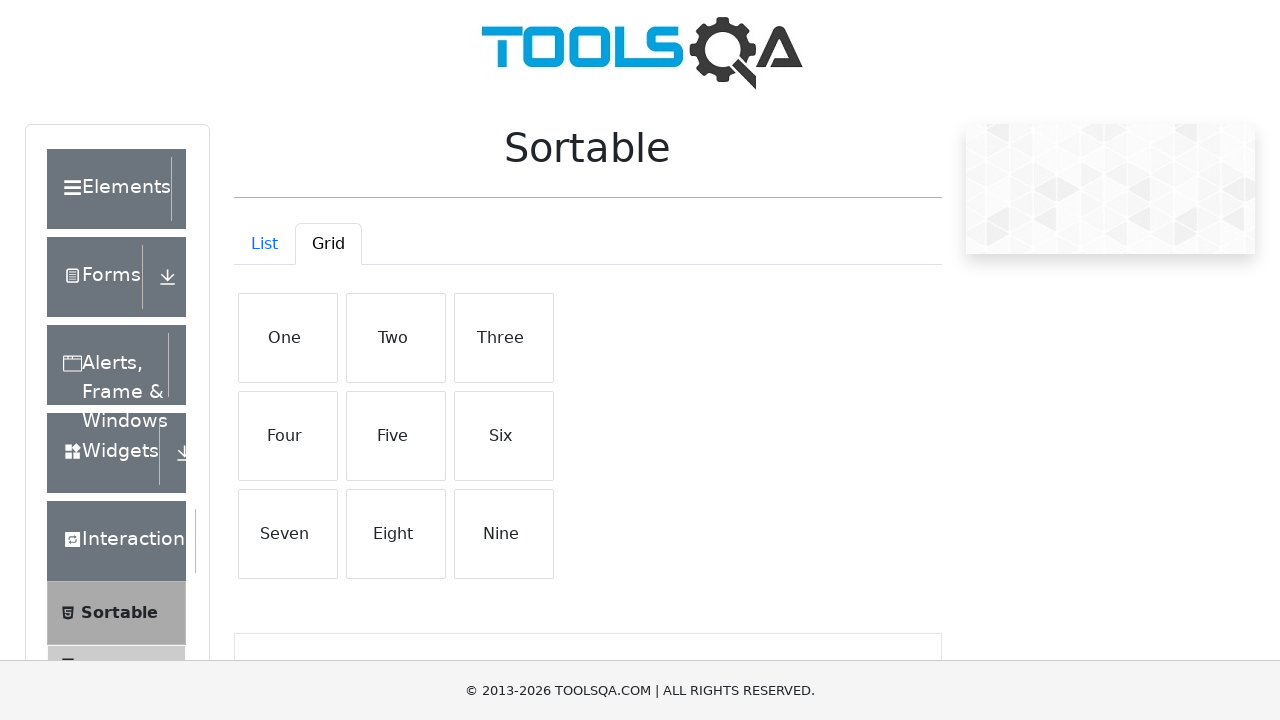

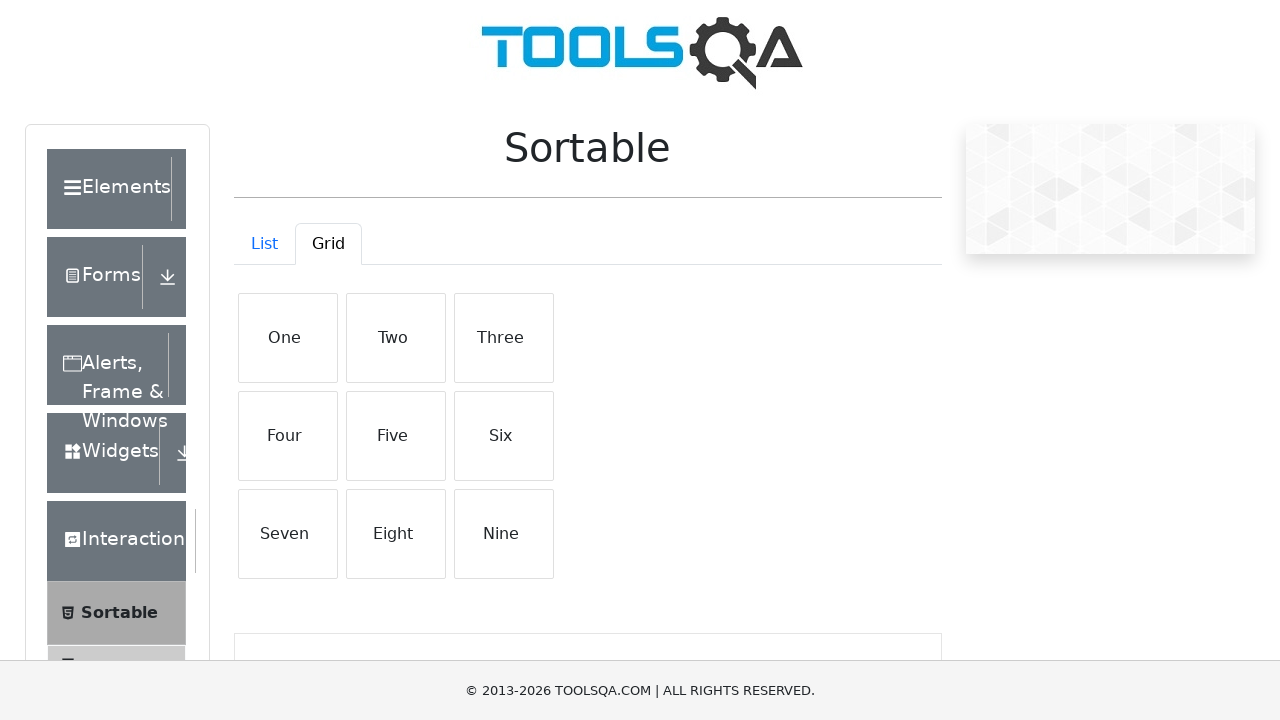